Tests dropdown selection by selecting different options

Starting URL: http://the-internet.herokuapp.com/dropdown

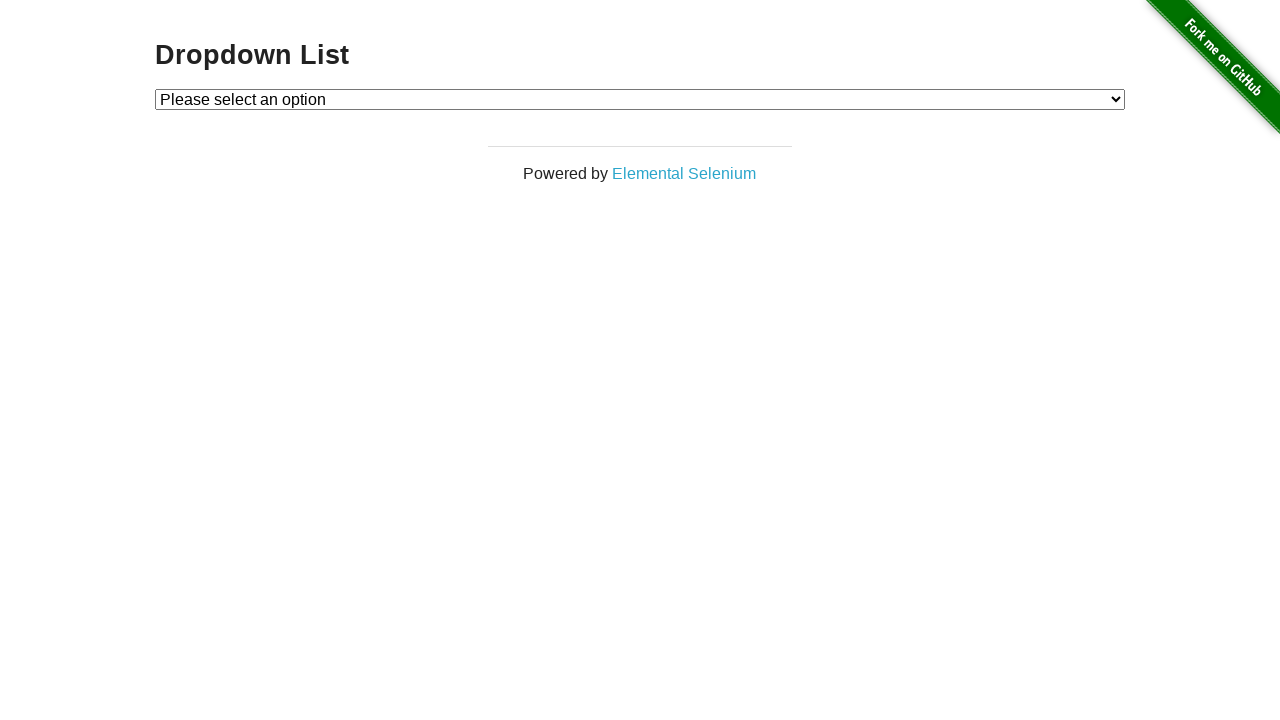

Selected option 1 from dropdown on #dropdown
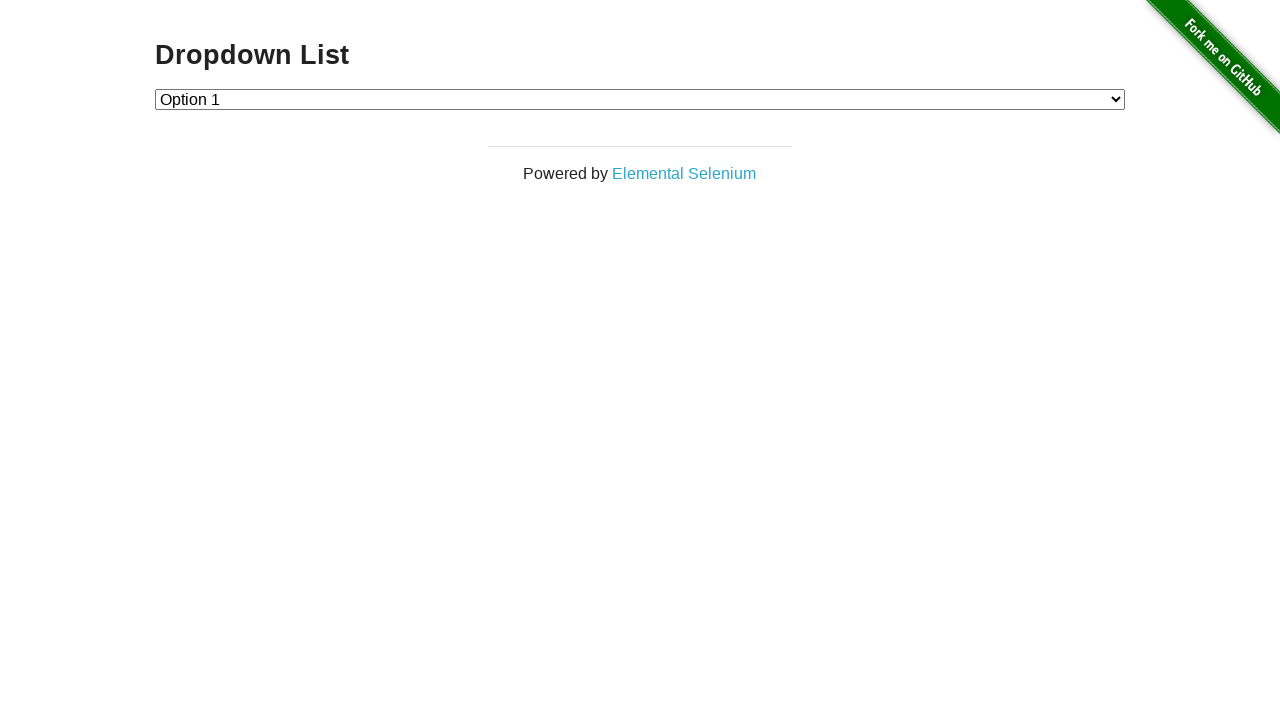

Selected option 2 from dropdown on #dropdown
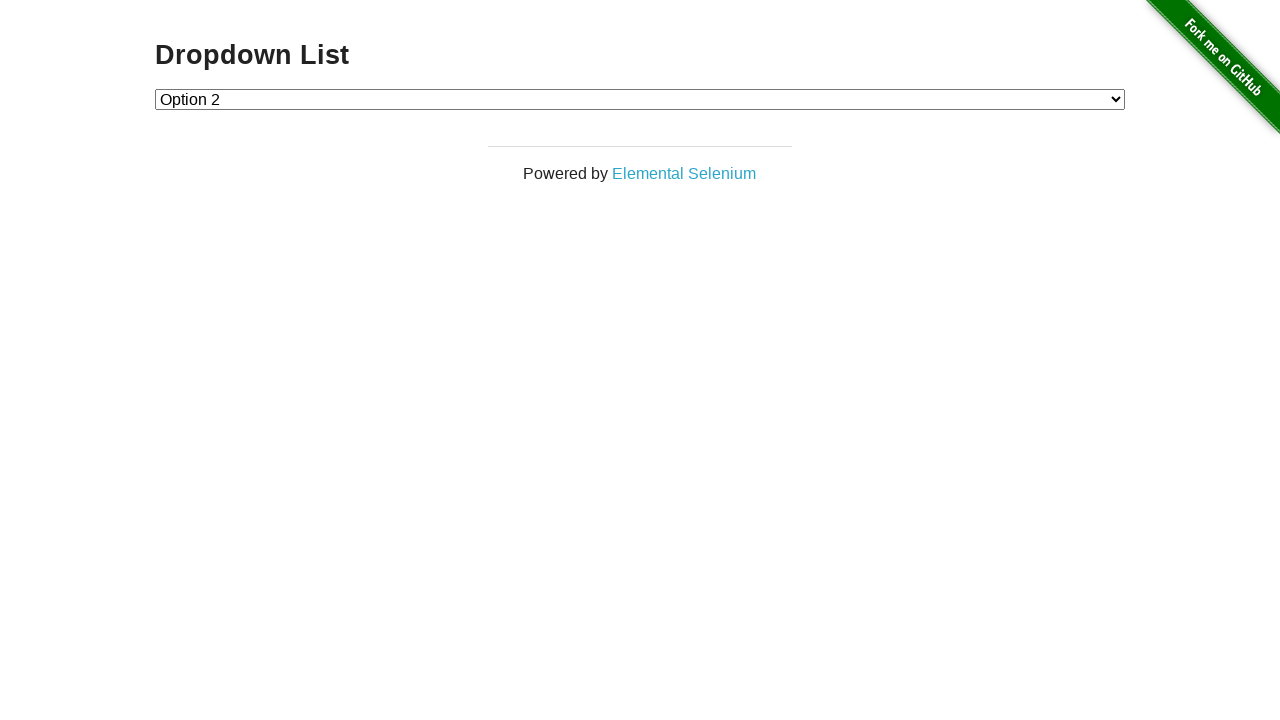

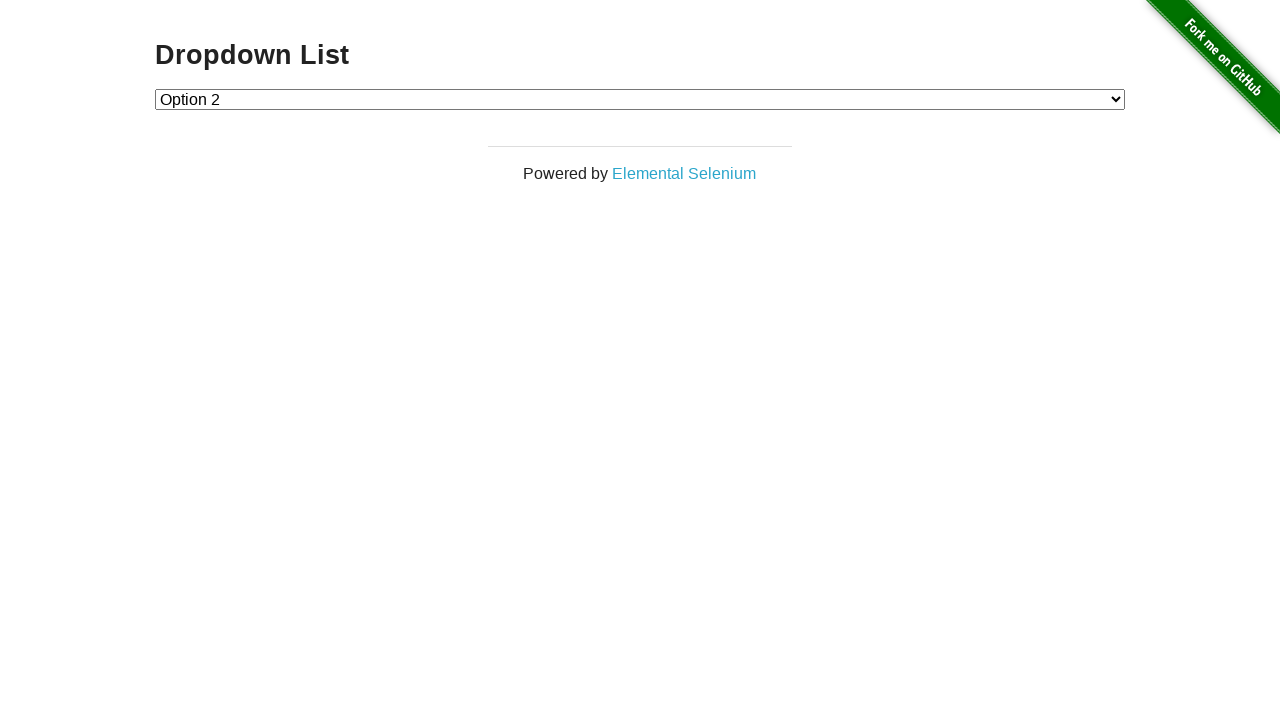